Tests dynamic content loading by clicking a Start button and waiting for "Hello World!" text to appear

Starting URL: https://the-internet.herokuapp.com/dynamic_loading/1

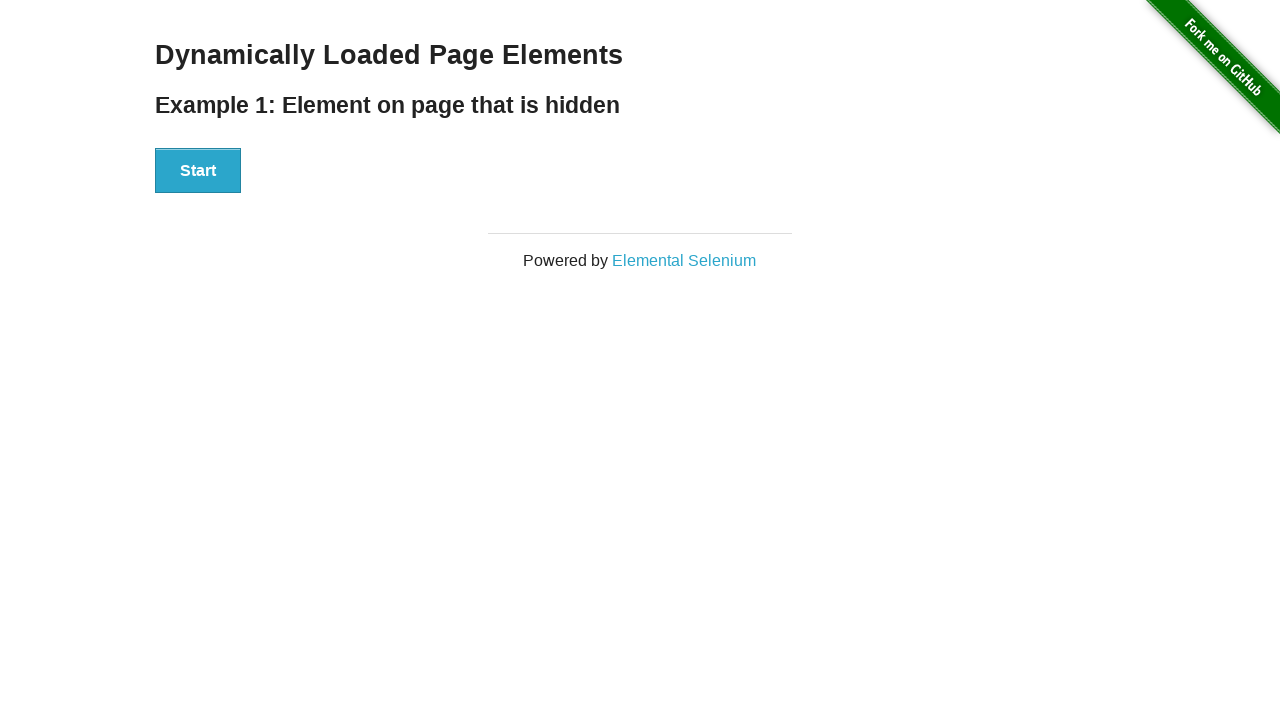

Clicked Start button to trigger dynamic content loading at (198, 171) on xpath=//button[text()='Start']
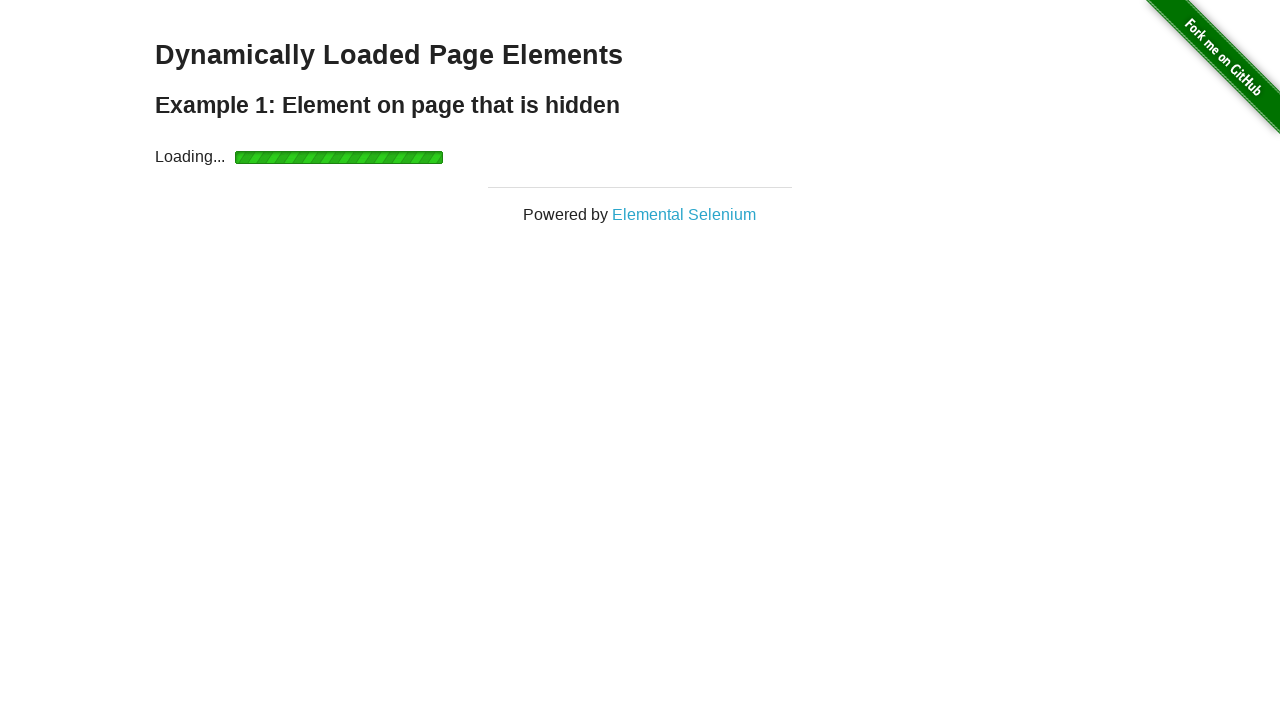

Waited for 'Hello World!' text to appear
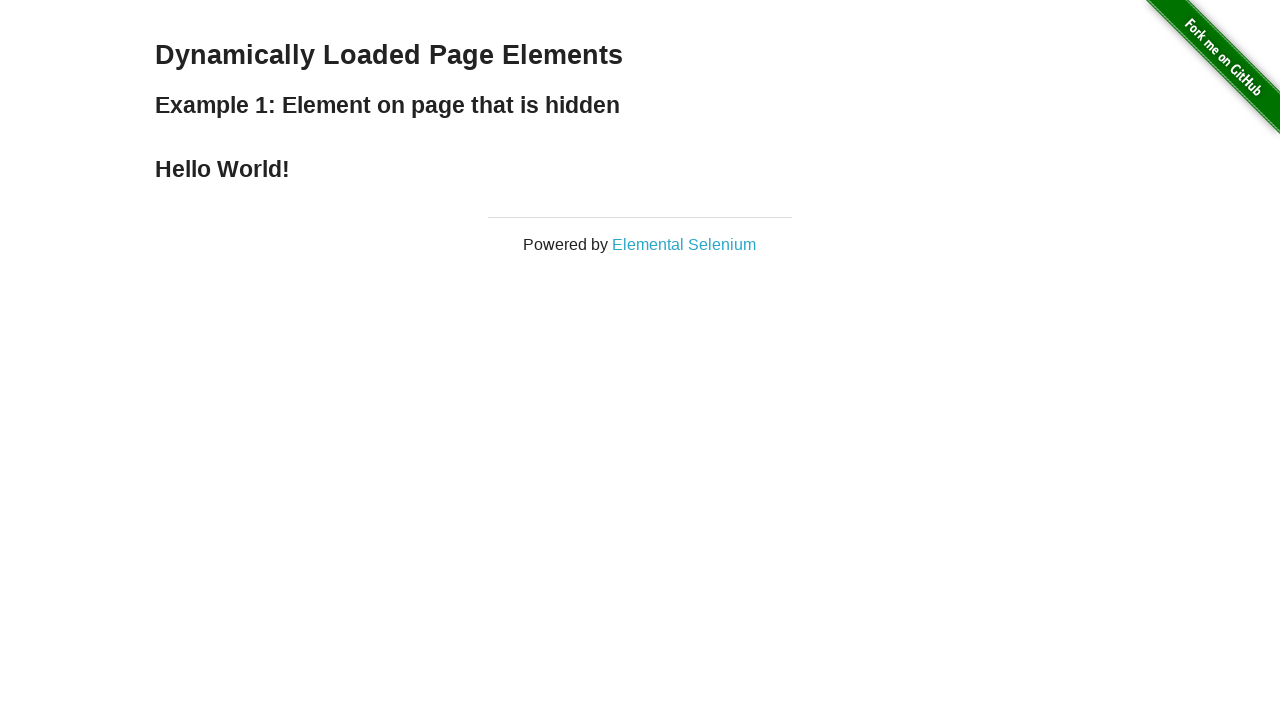

Retrieved 'Hello World!' text content: Hello World!
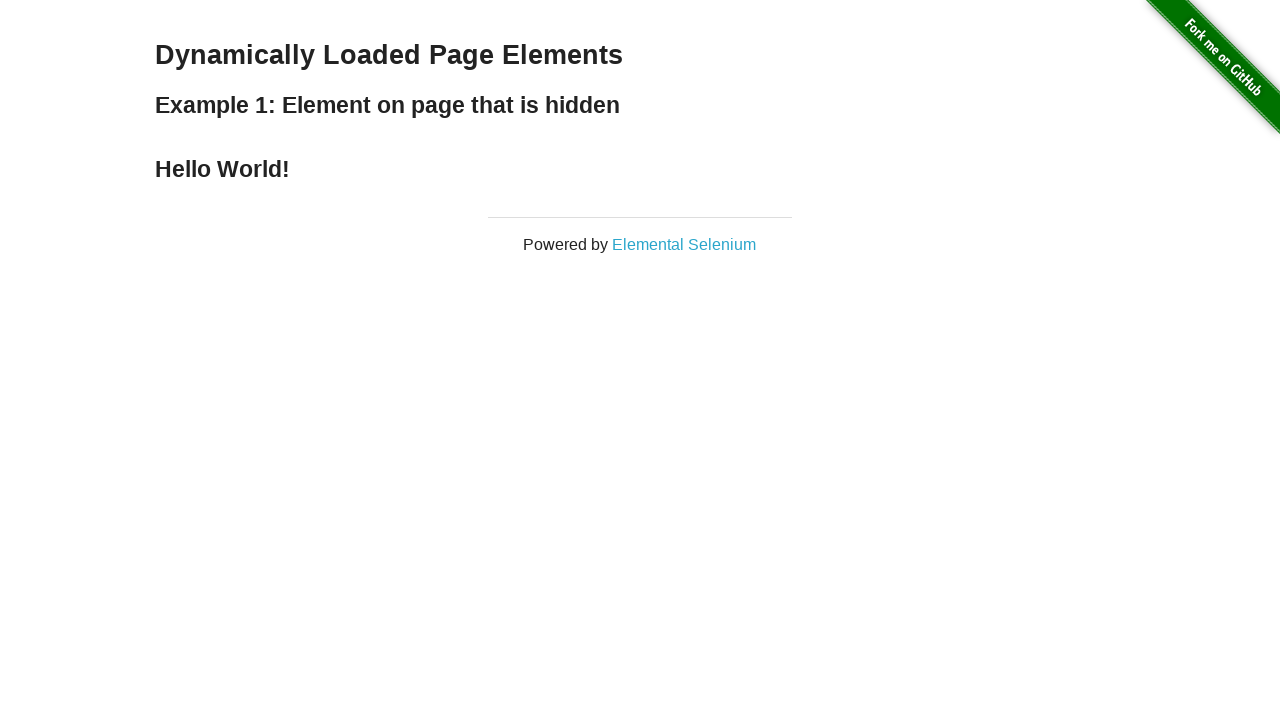

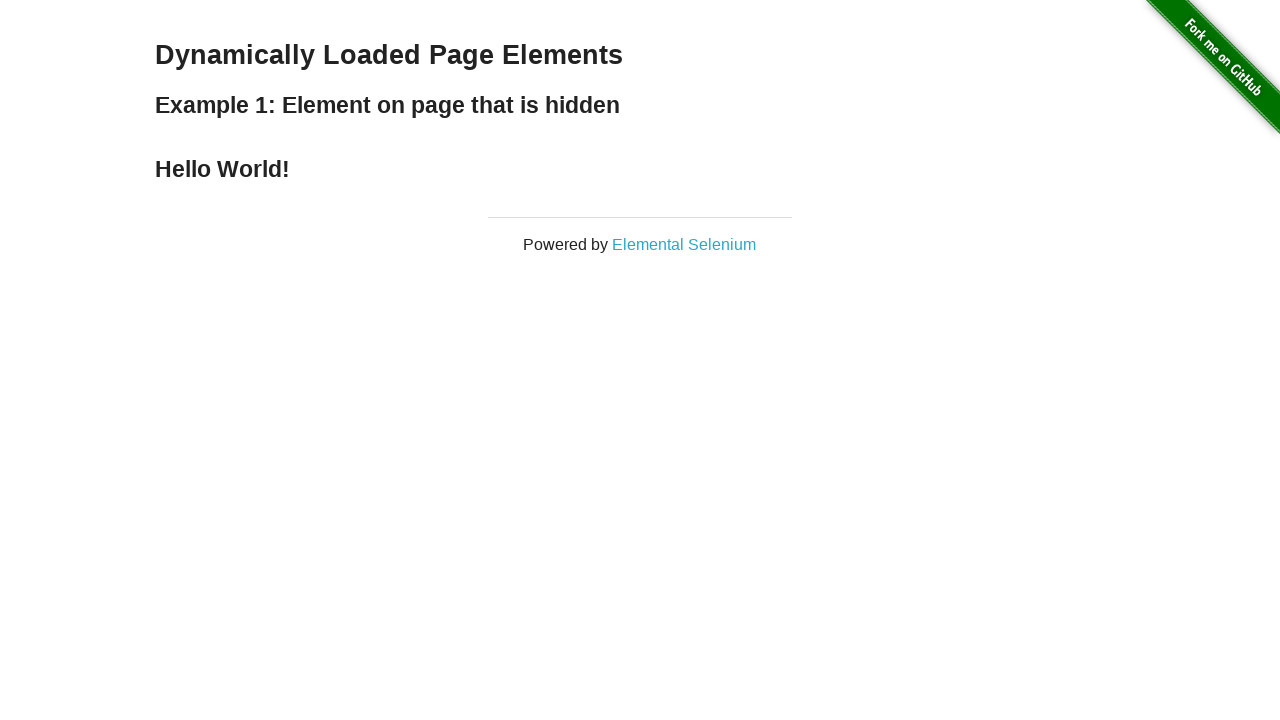